Tests marking all todo items as completed using the toggle-all checkbox

Starting URL: https://demo.playwright.dev/todomvc

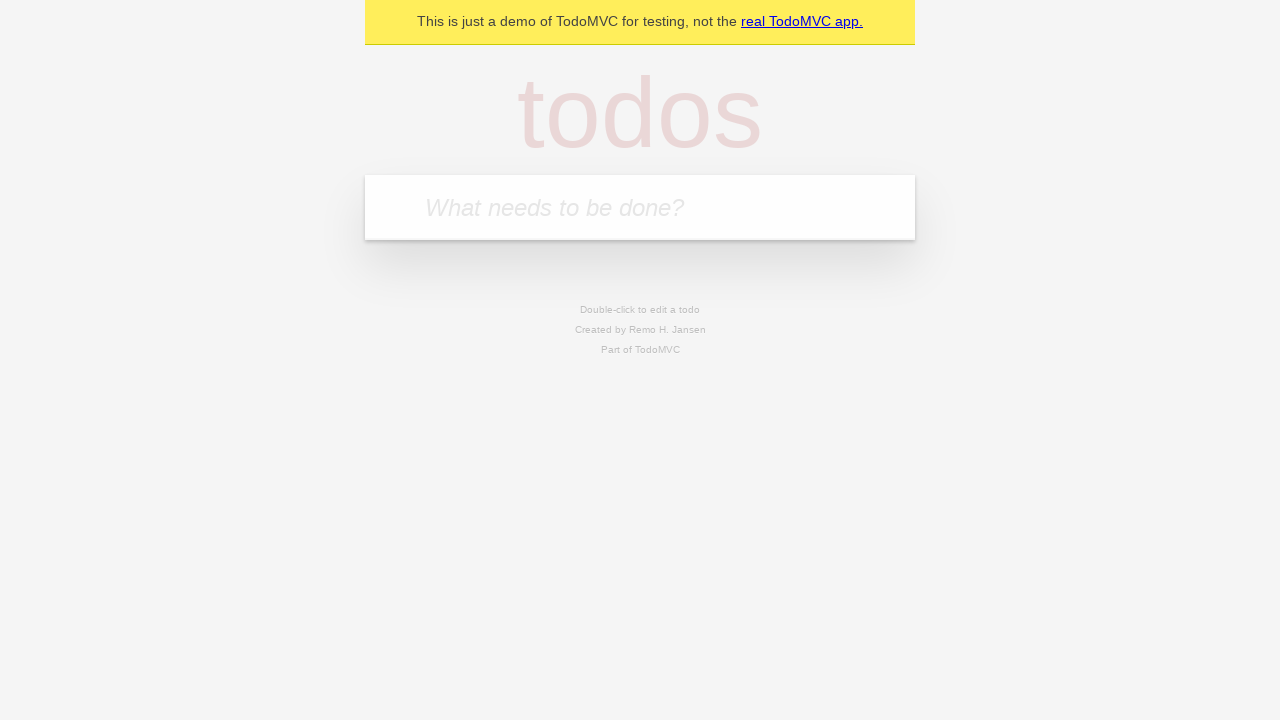

Filled todo input with 'buy some cheese' on internal:attr=[placeholder="What needs to be done?"i]
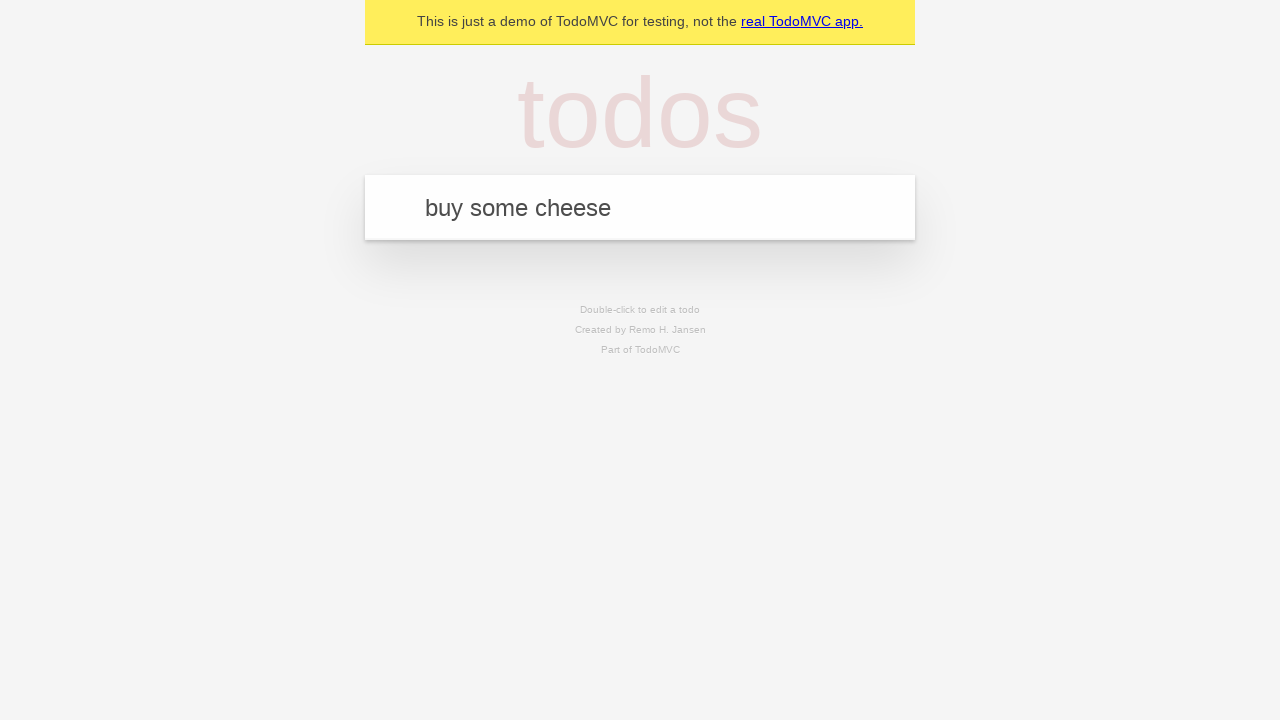

Pressed Enter to create todo 'buy some cheese' on internal:attr=[placeholder="What needs to be done?"i]
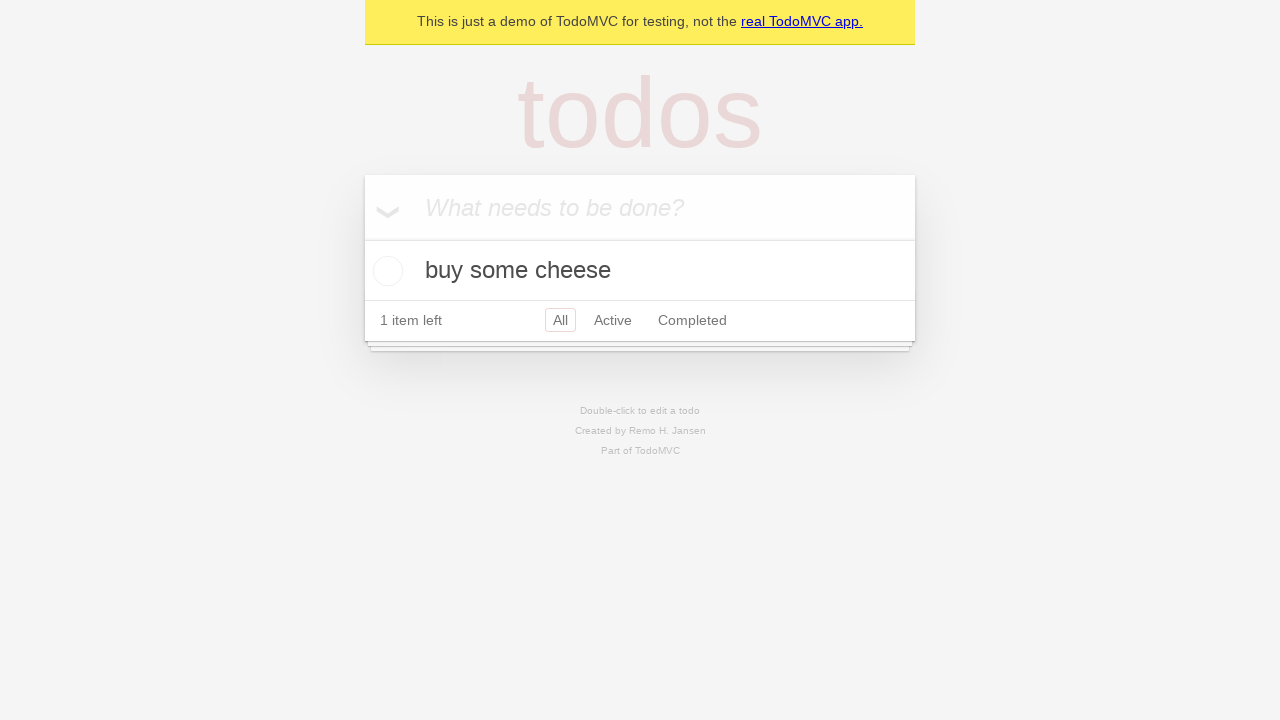

Filled todo input with 'feed the cat' on internal:attr=[placeholder="What needs to be done?"i]
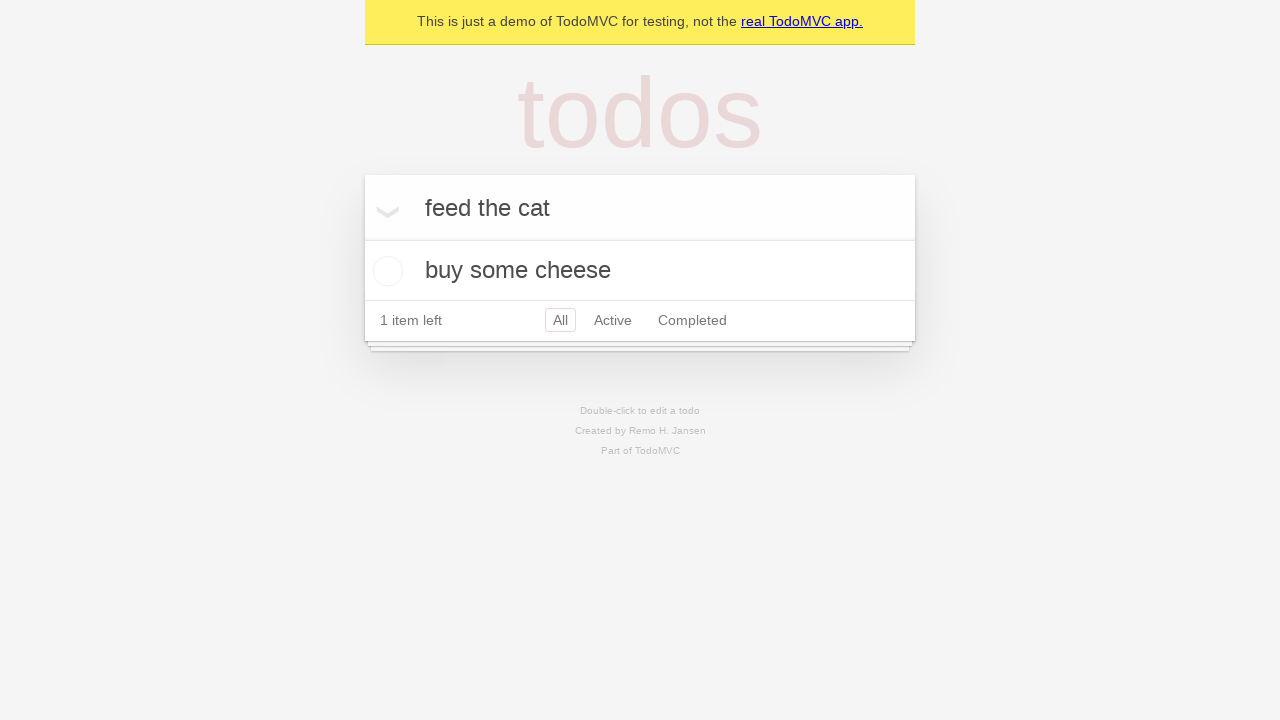

Pressed Enter to create todo 'feed the cat' on internal:attr=[placeholder="What needs to be done?"i]
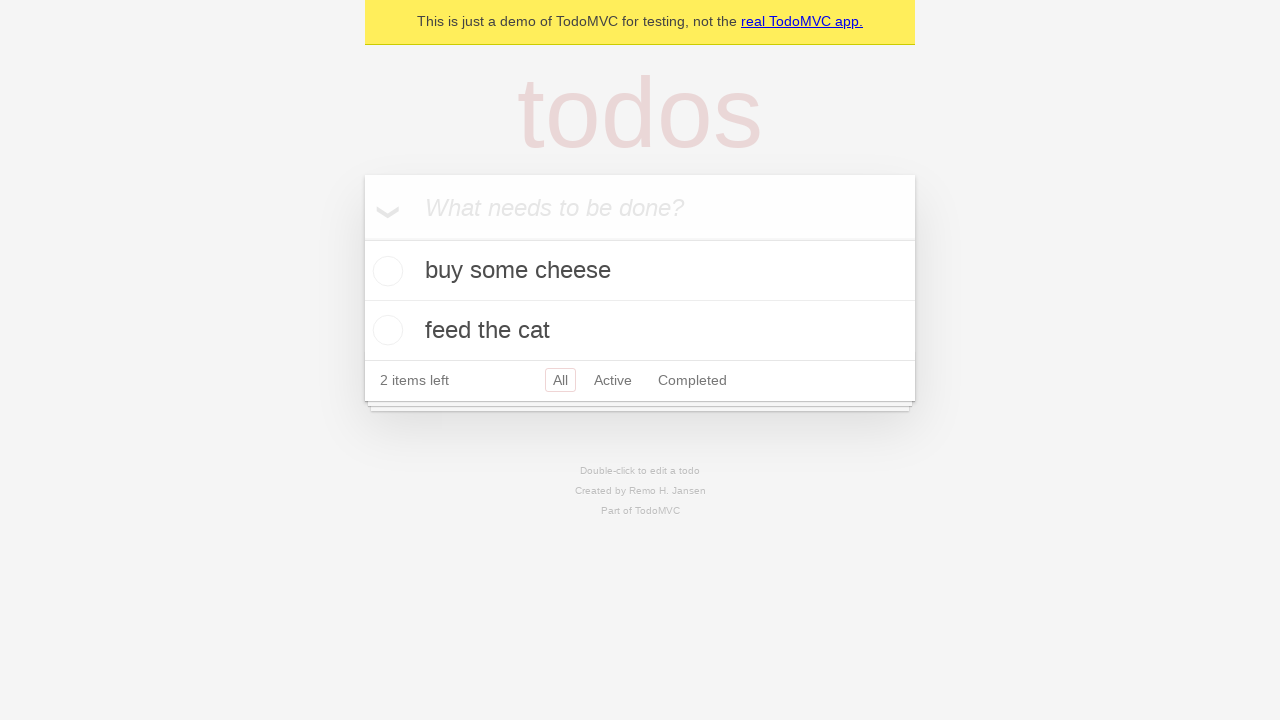

Filled todo input with 'book a doctors appointment' on internal:attr=[placeholder="What needs to be done?"i]
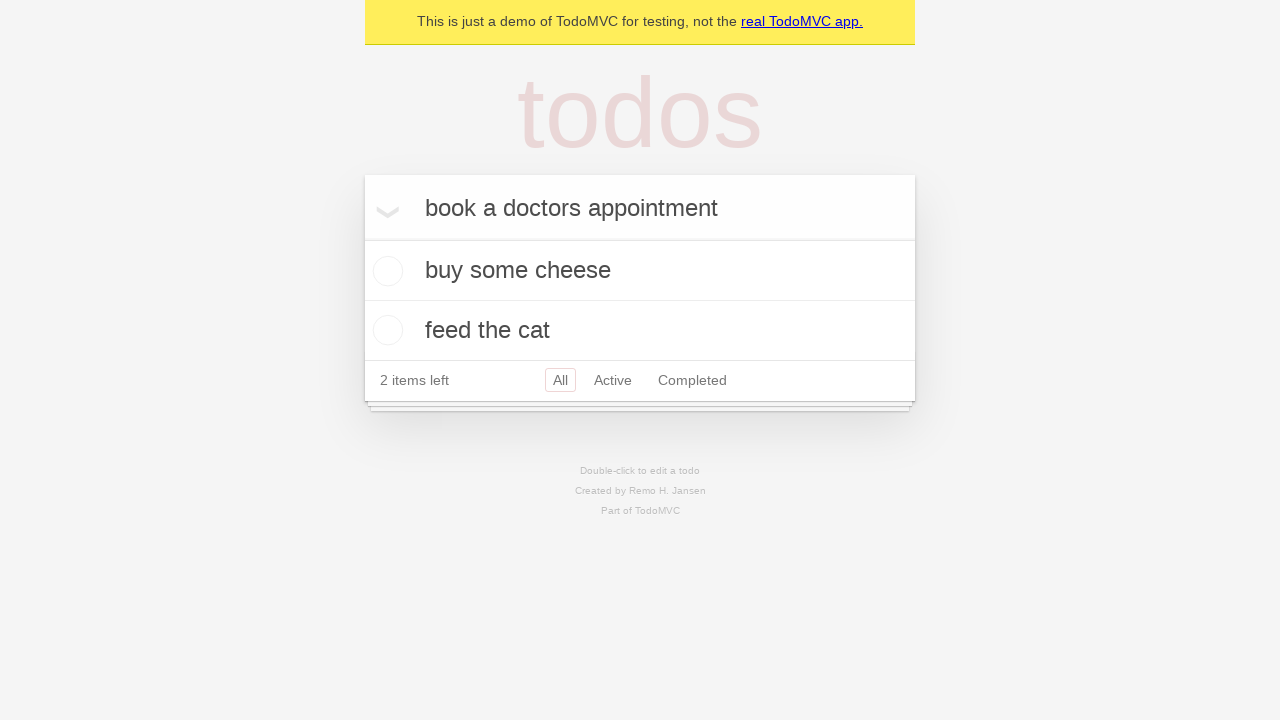

Pressed Enter to create todo 'book a doctors appointment' on internal:attr=[placeholder="What needs to be done?"i]
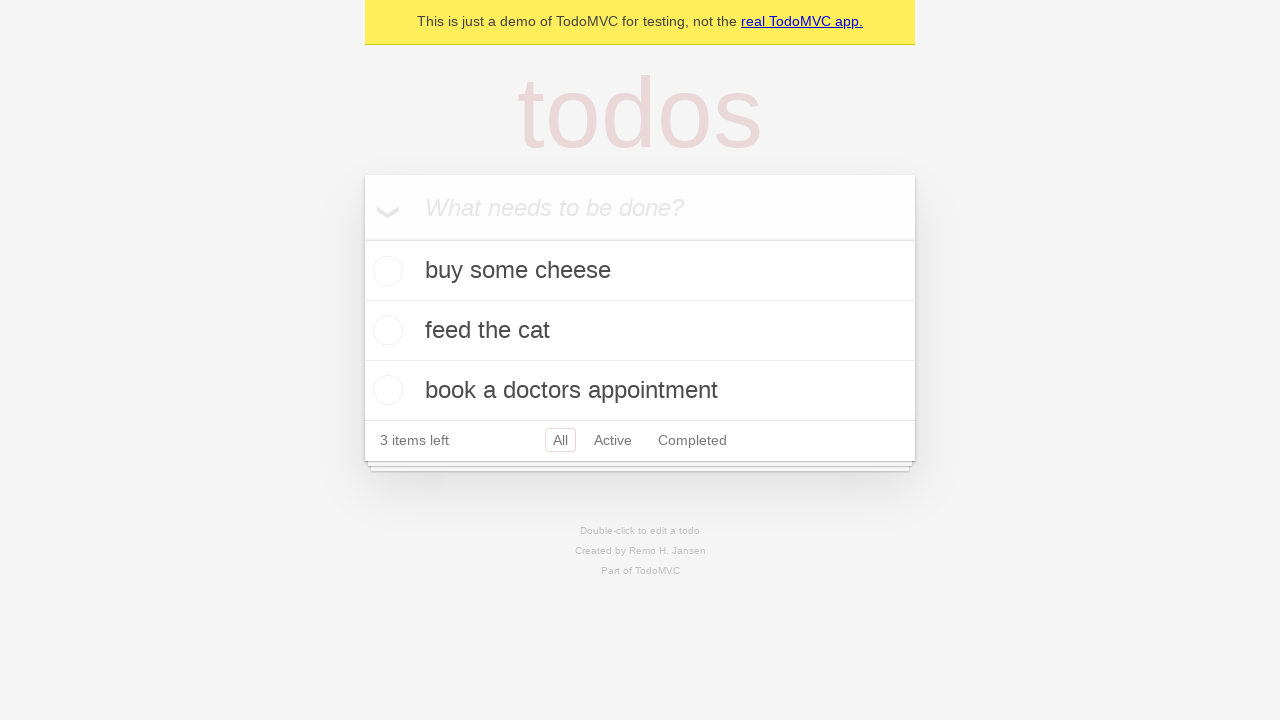

All todo items loaded on the page
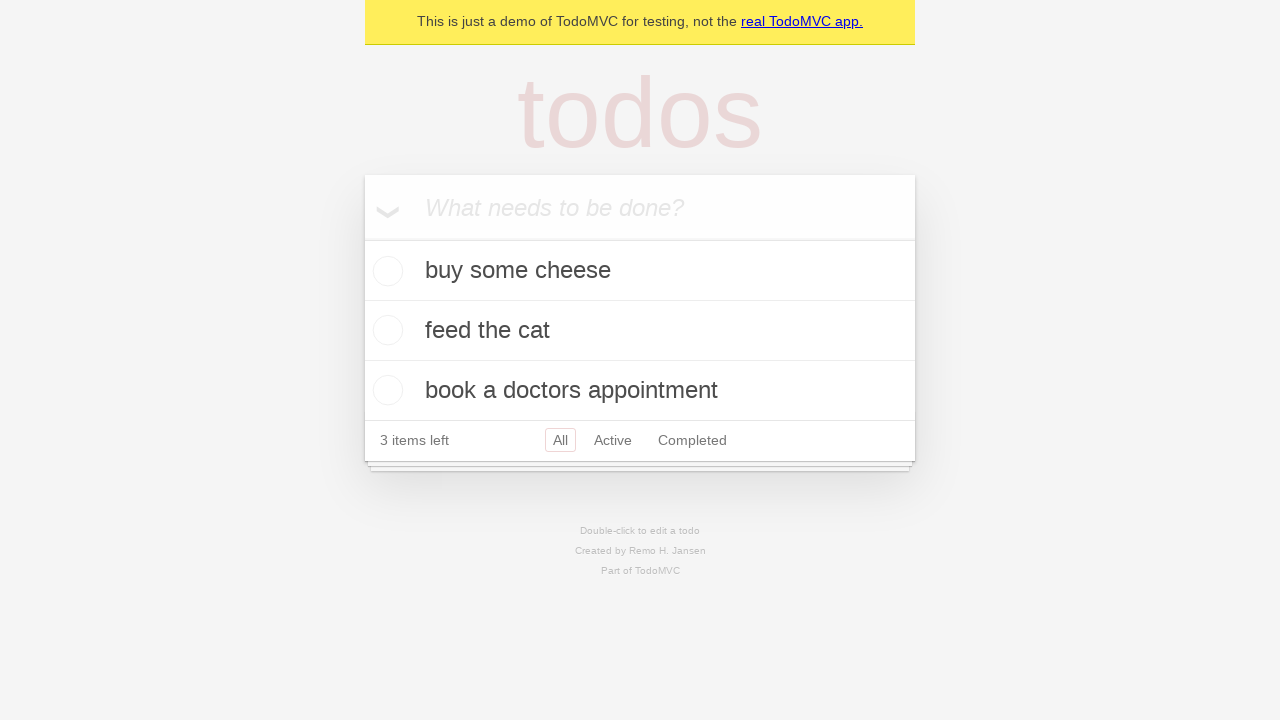

Clicked toggle-all checkbox to mark all items as completed at (362, 238) on internal:label="Mark all as complete"i
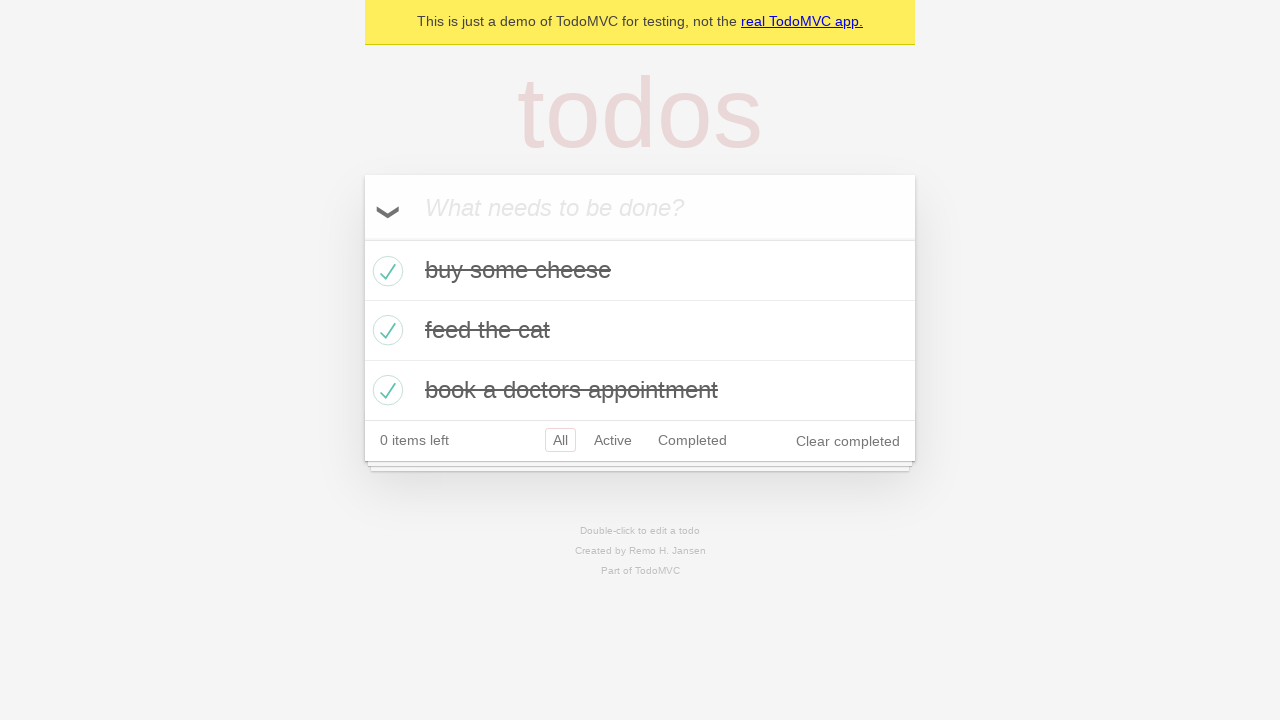

All todo items marked as completed
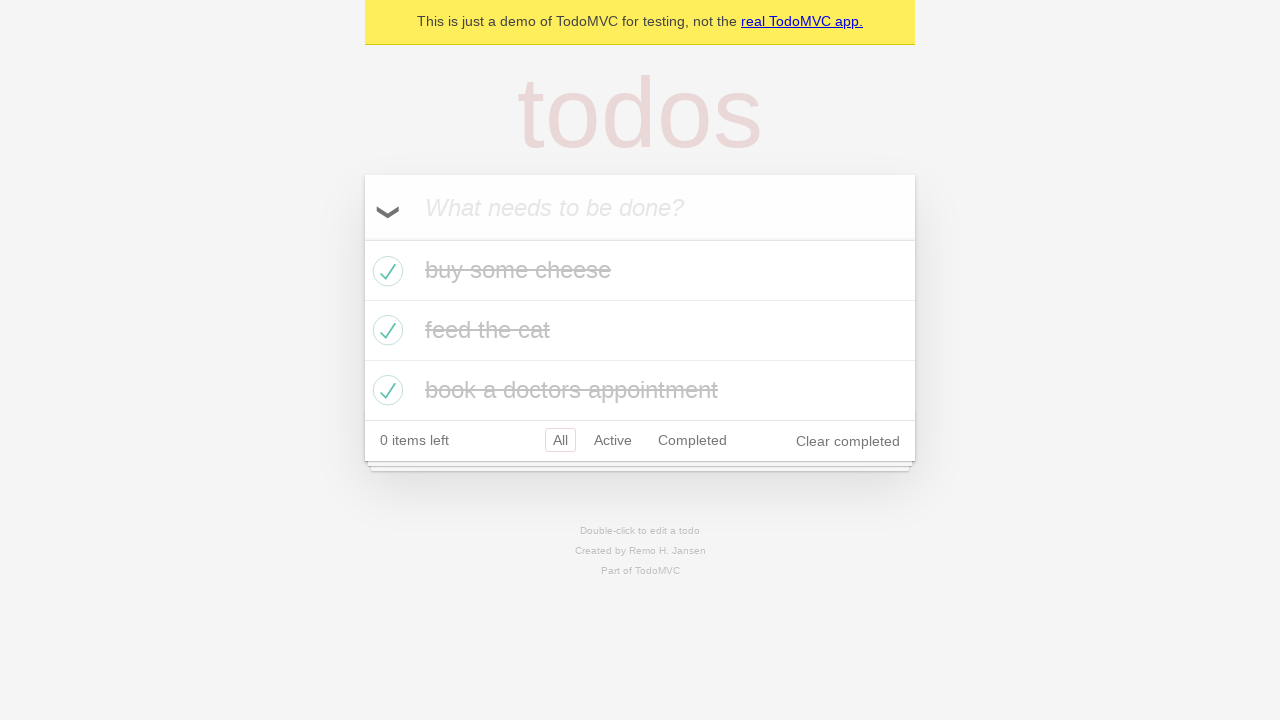

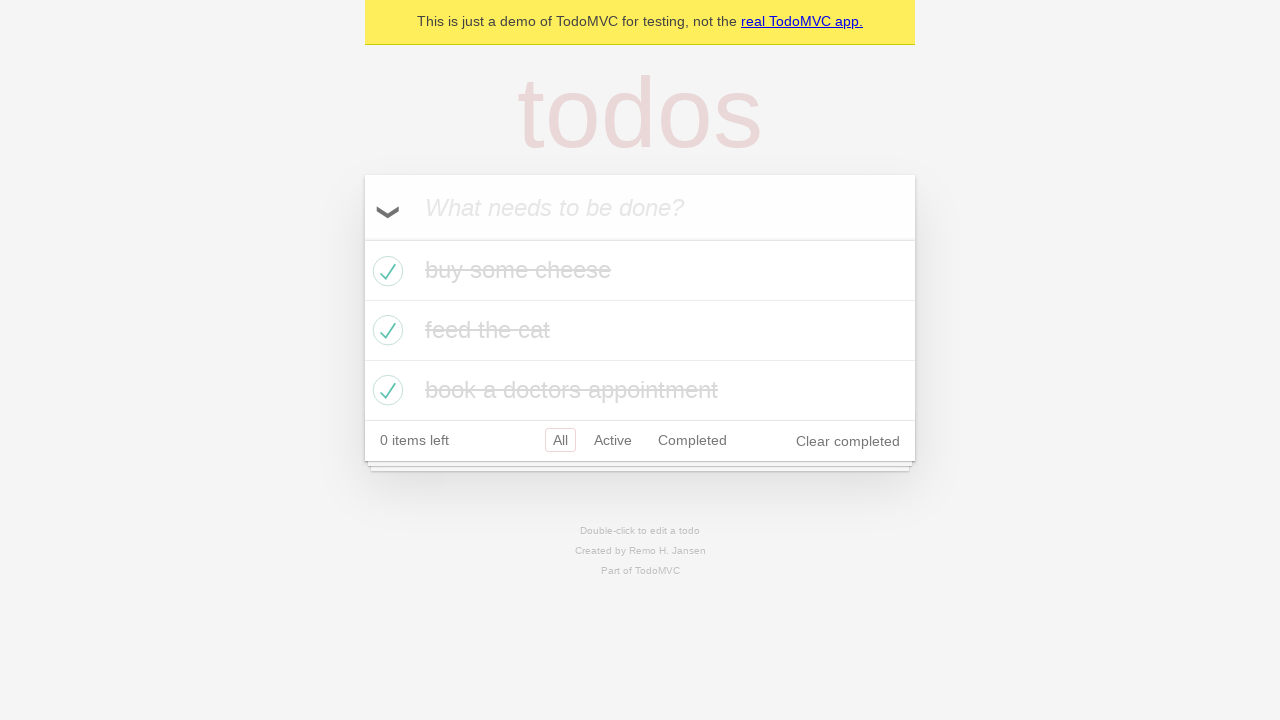